Automates SpiceJet flight search by entering source (PAT) and destination (BLR) airports using the search form

Starting URL: https://www.spicejet.com/

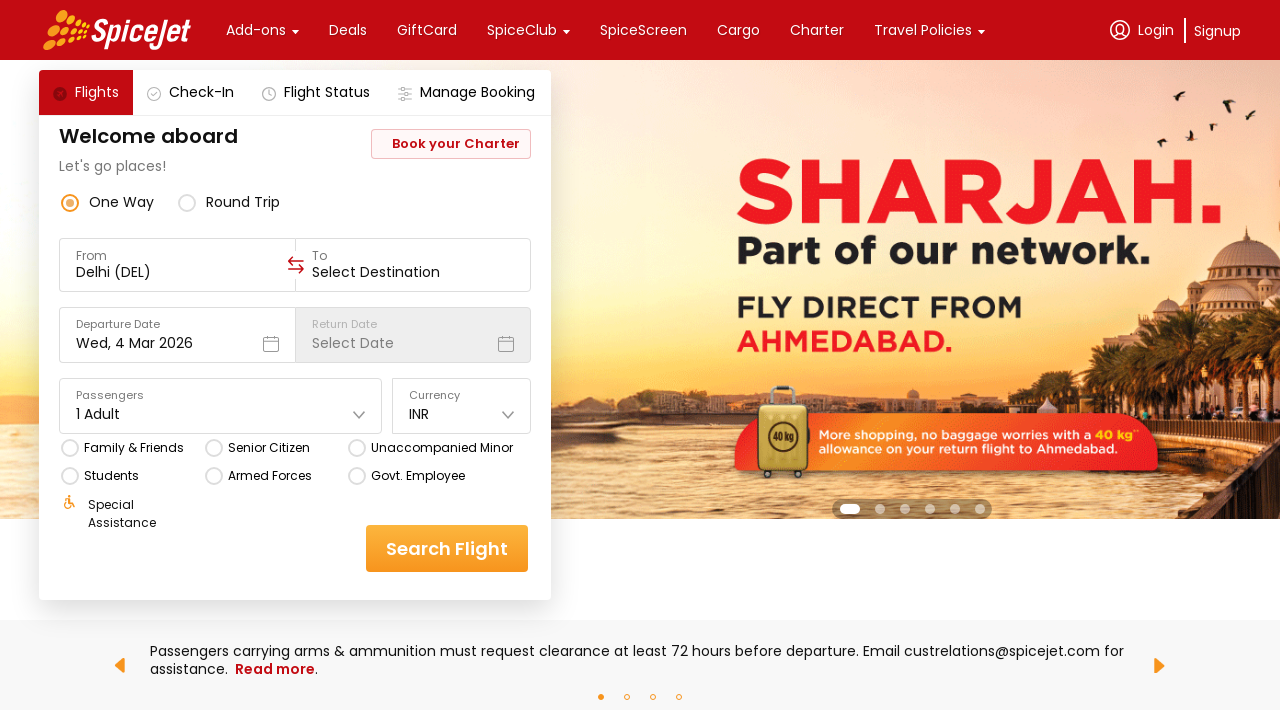

Clicked on source/origin airport field at (178, 272) on xpath=//div[@data-testid='to-testID-origin']/div/div/input
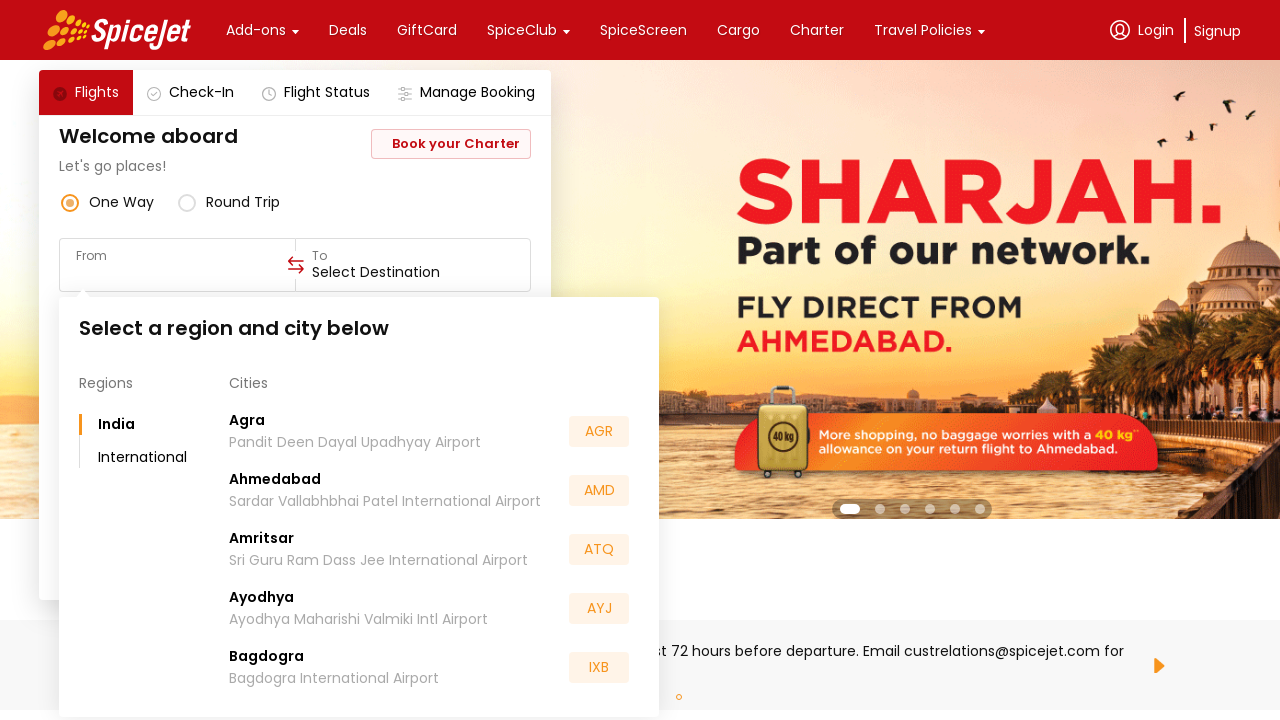

Entered source airport code 'PAT' on xpath=//div[@data-testid='to-testID-origin']/div/div/input
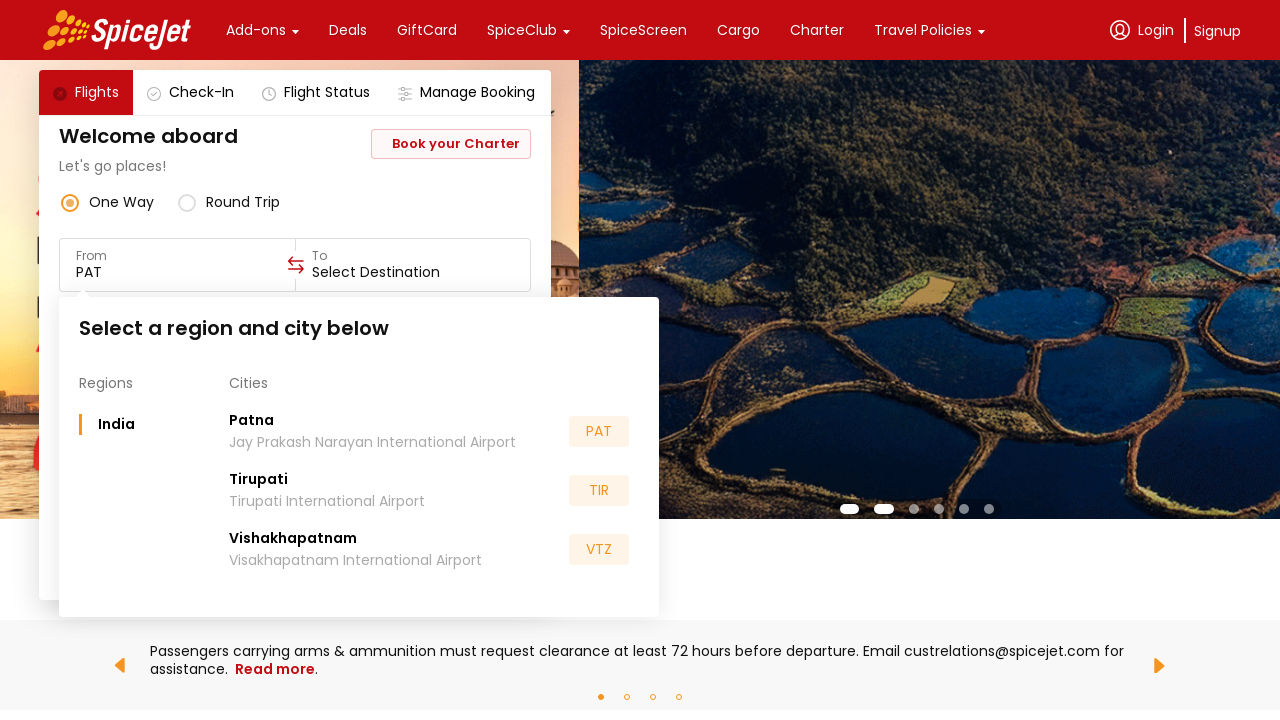

Clicked on destination airport field at (413, 272) on xpath=//div[@data-testid='to-testID-destination']/div/div/input
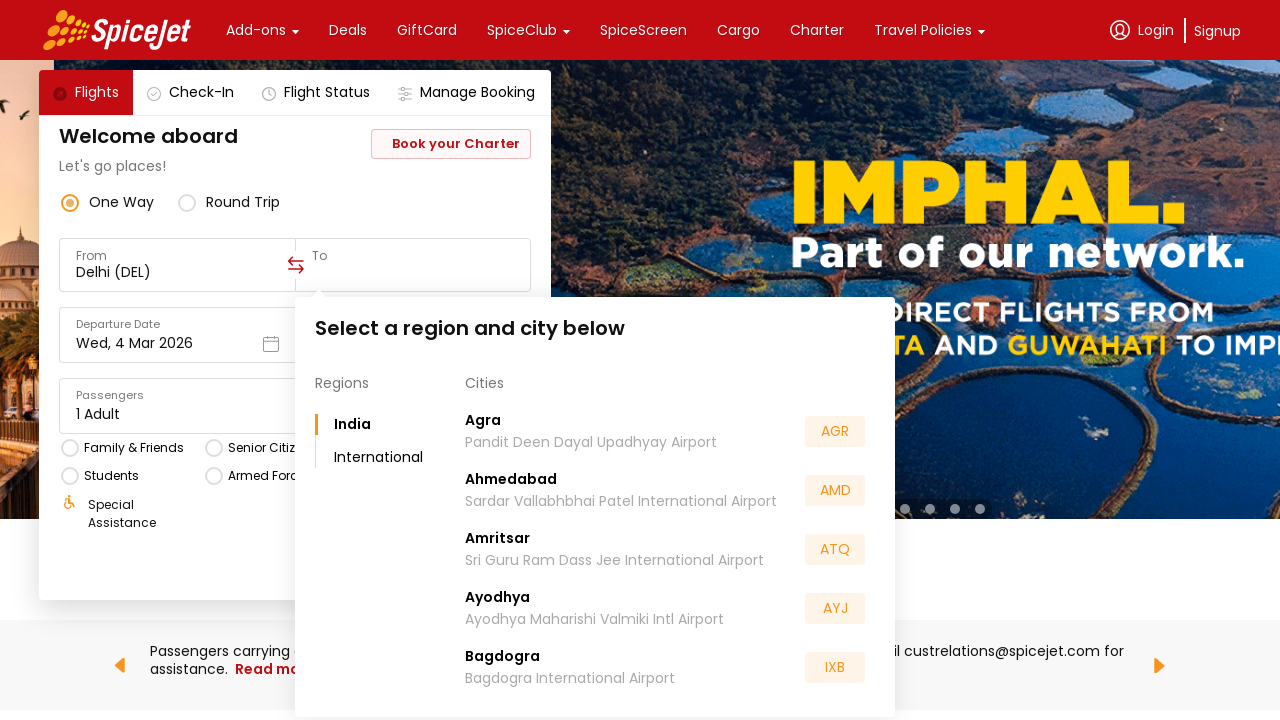

Entered destination airport code 'BLR' on xpath=//div[@data-testid='to-testID-destination']/div/div/input
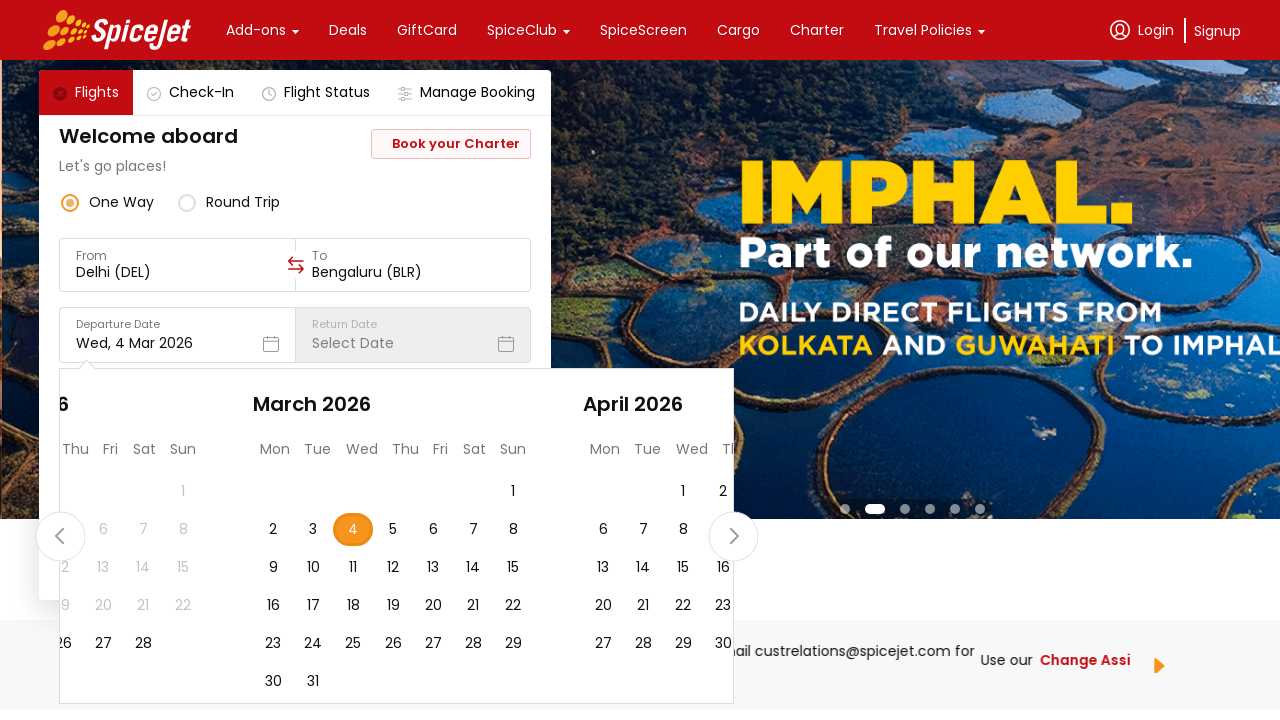

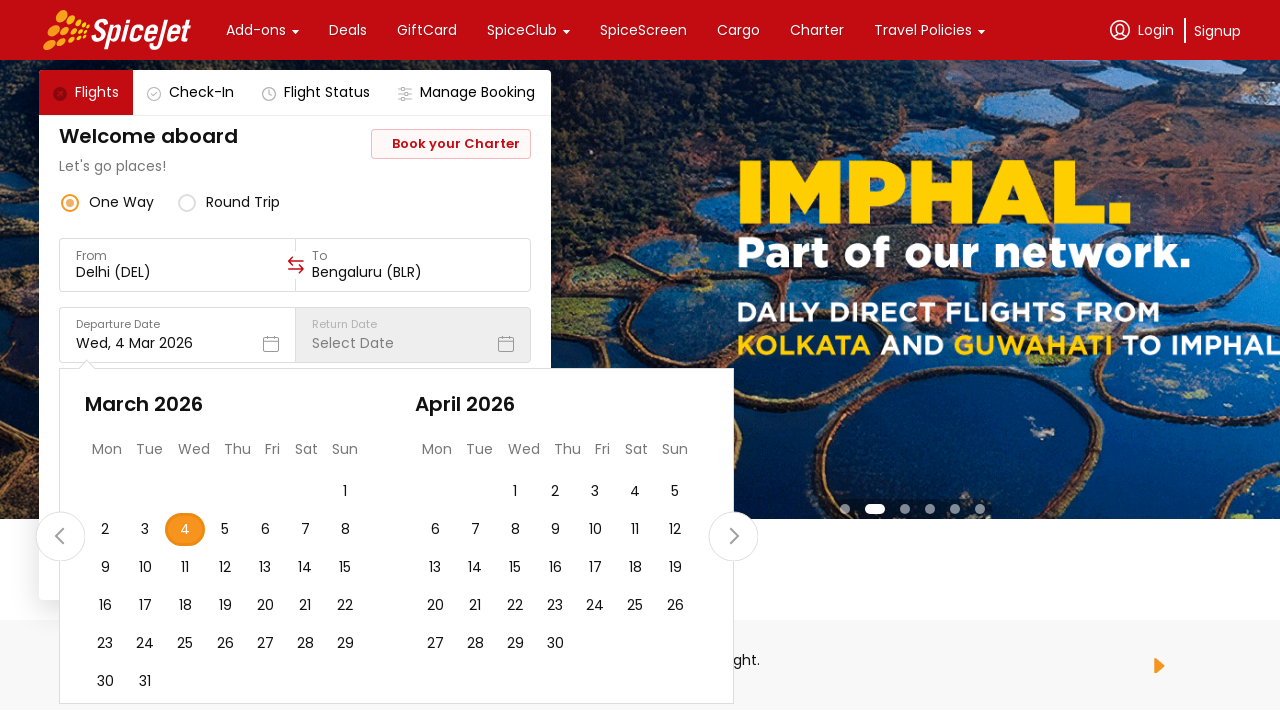